Locates an element using following-sibling XPath selector on the DemoQA text box page

Starting URL: https://demoqa.com/text-box

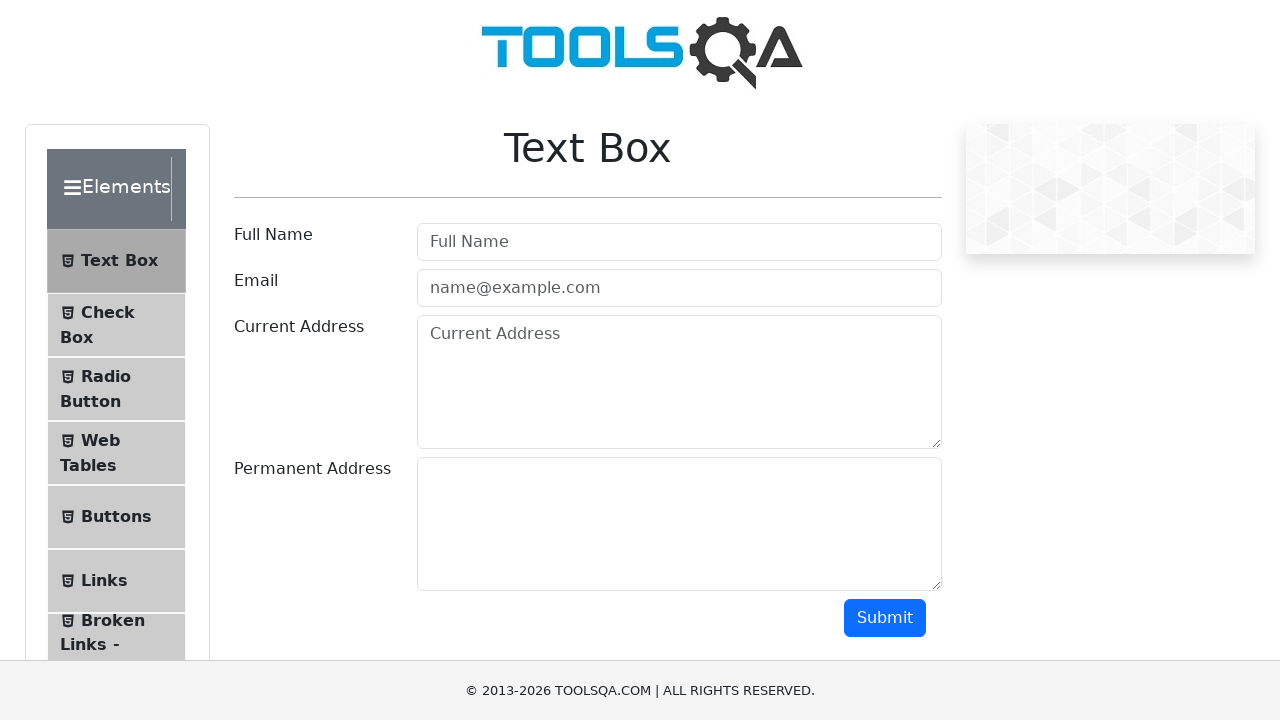

Navigated to DemoQA text box page
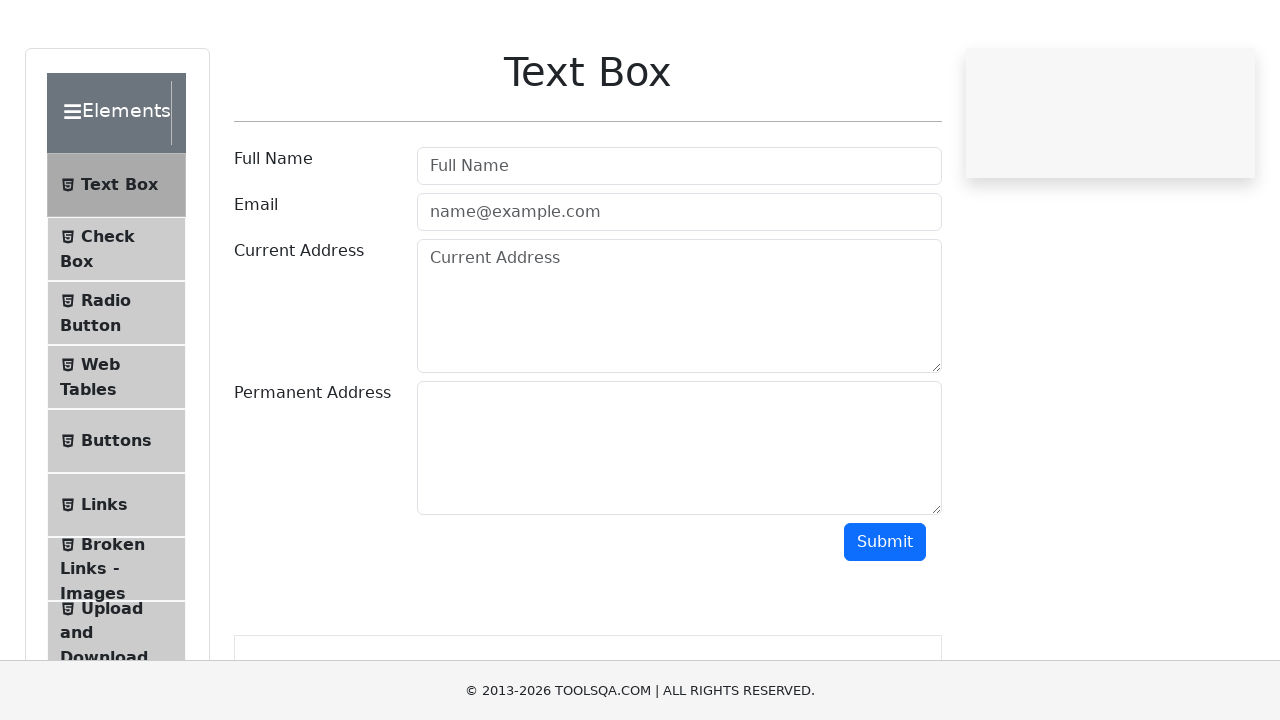

Located element using following-sibling XPath selector
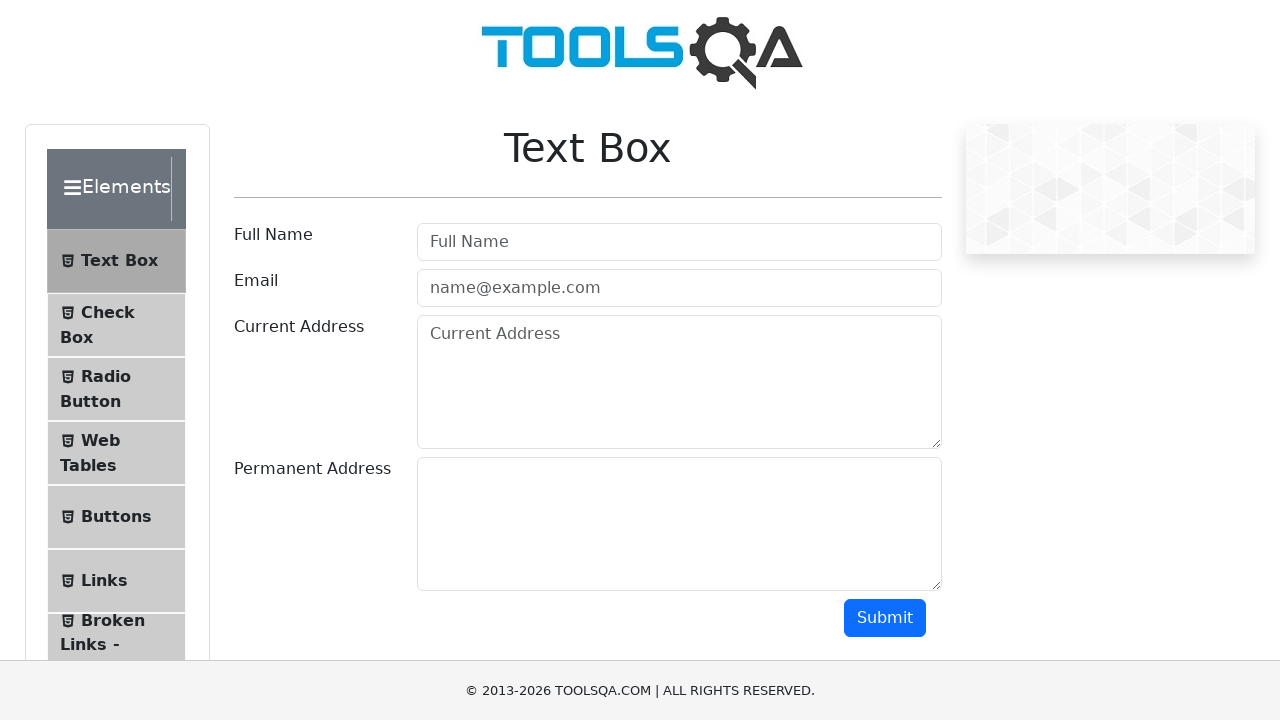

Element with following-sibling selector became visible and ready
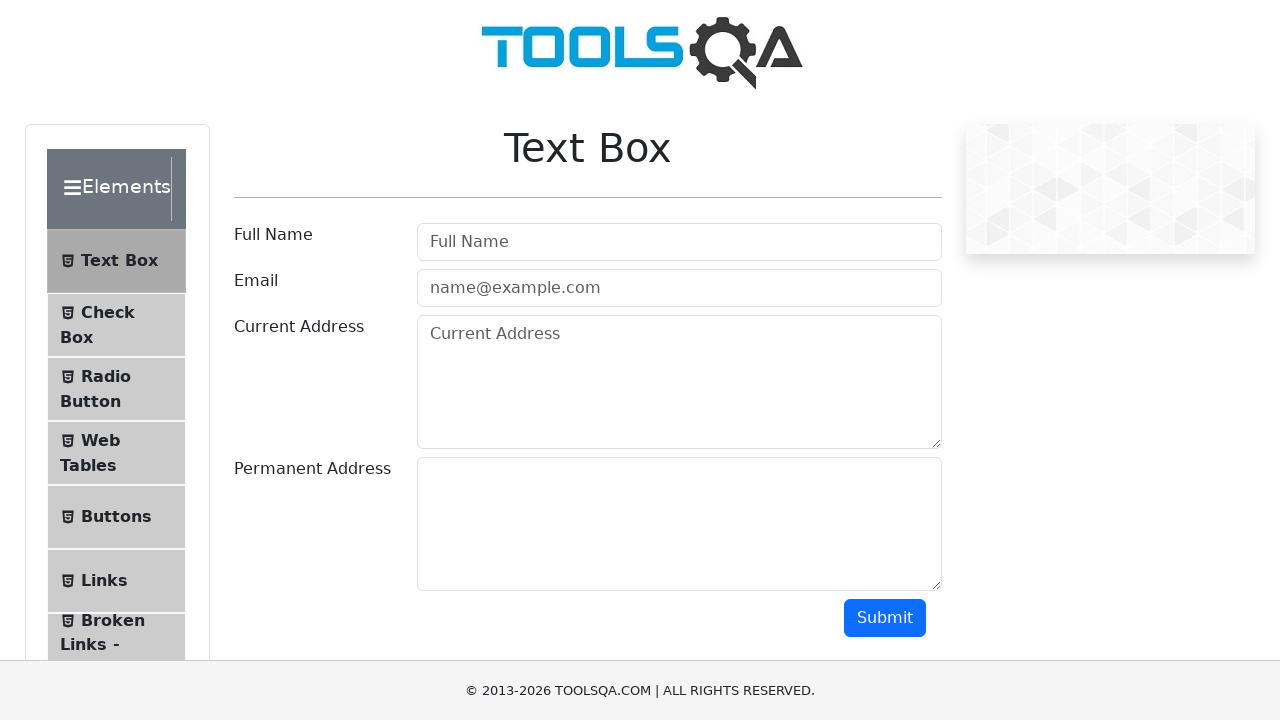

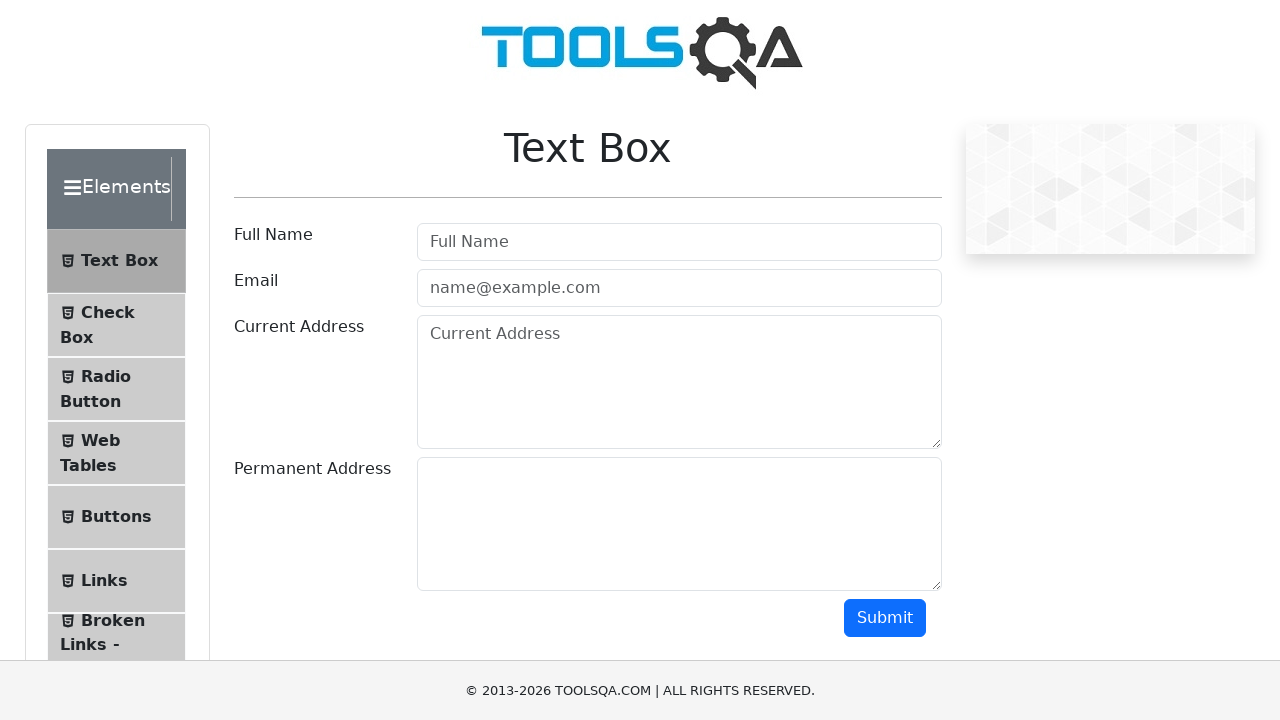